Navigates to random.dog website and verifies that a random dog image is displayed on the page

Starting URL: https://random.dog/

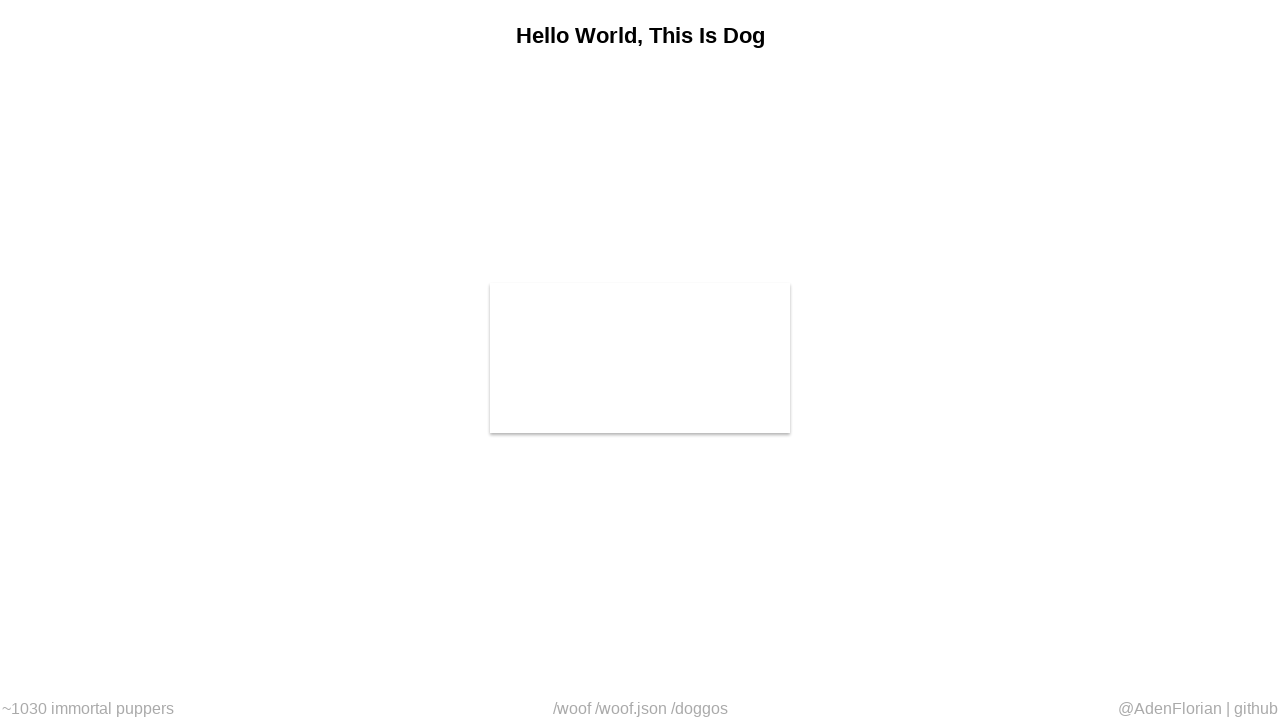

Navigated to https://random.dog/
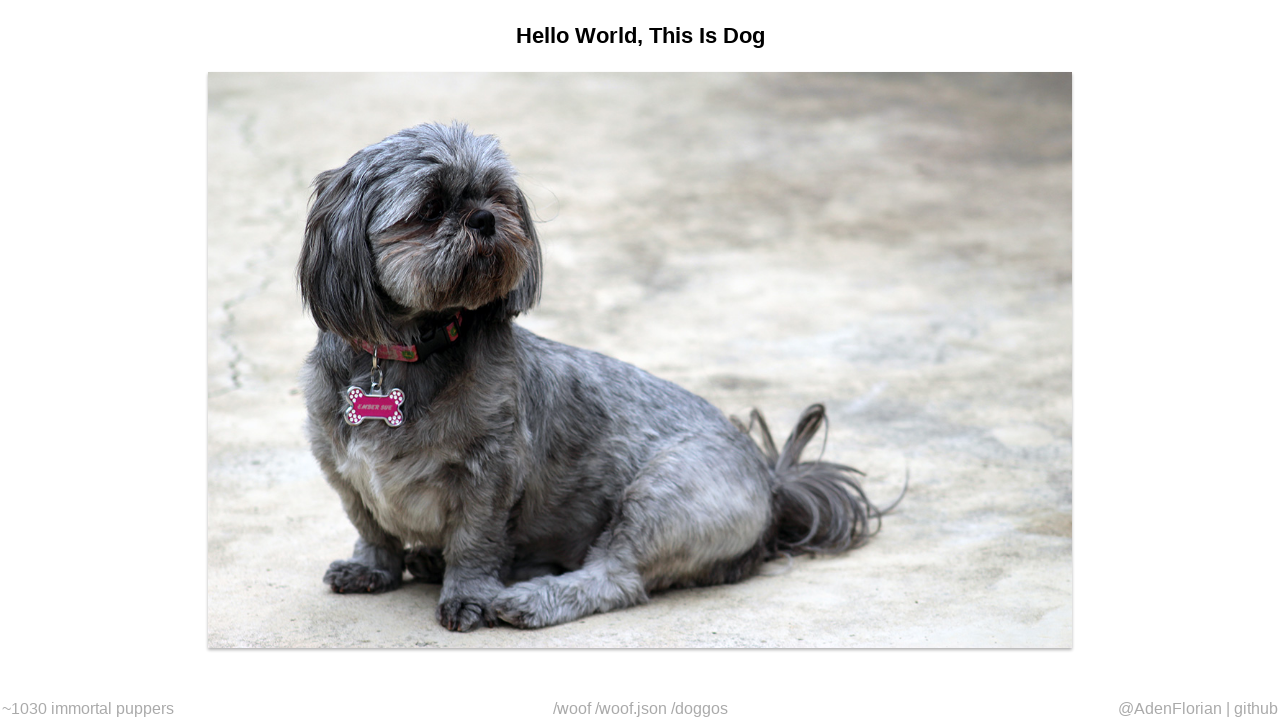

Dog image element loaded and became visible
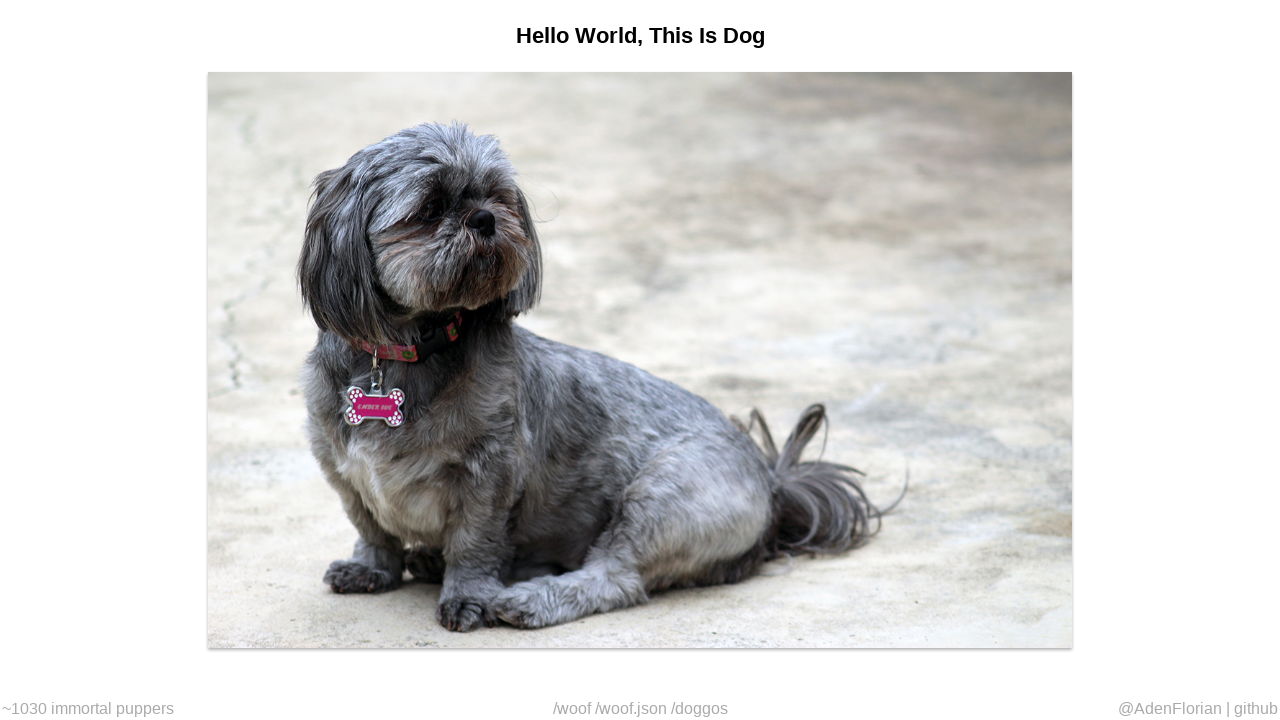

Retrieved src attribute from dog image element
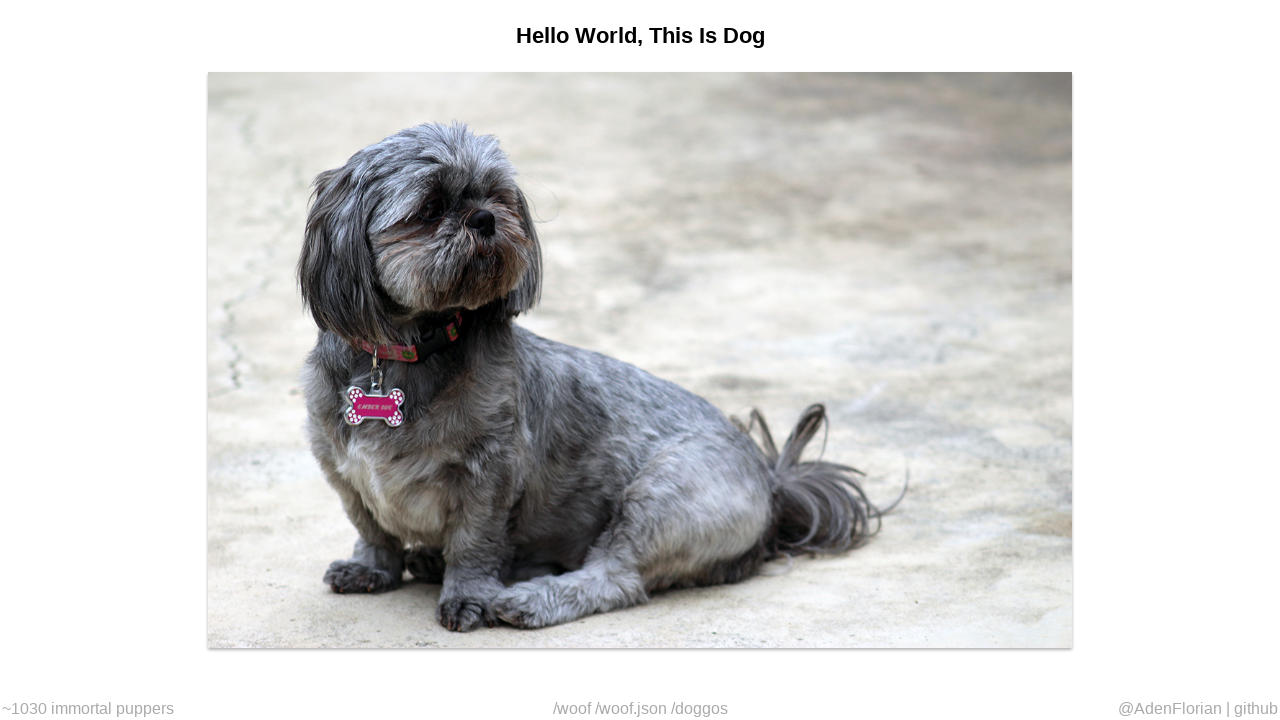

Verified that dog image src attribute is not empty
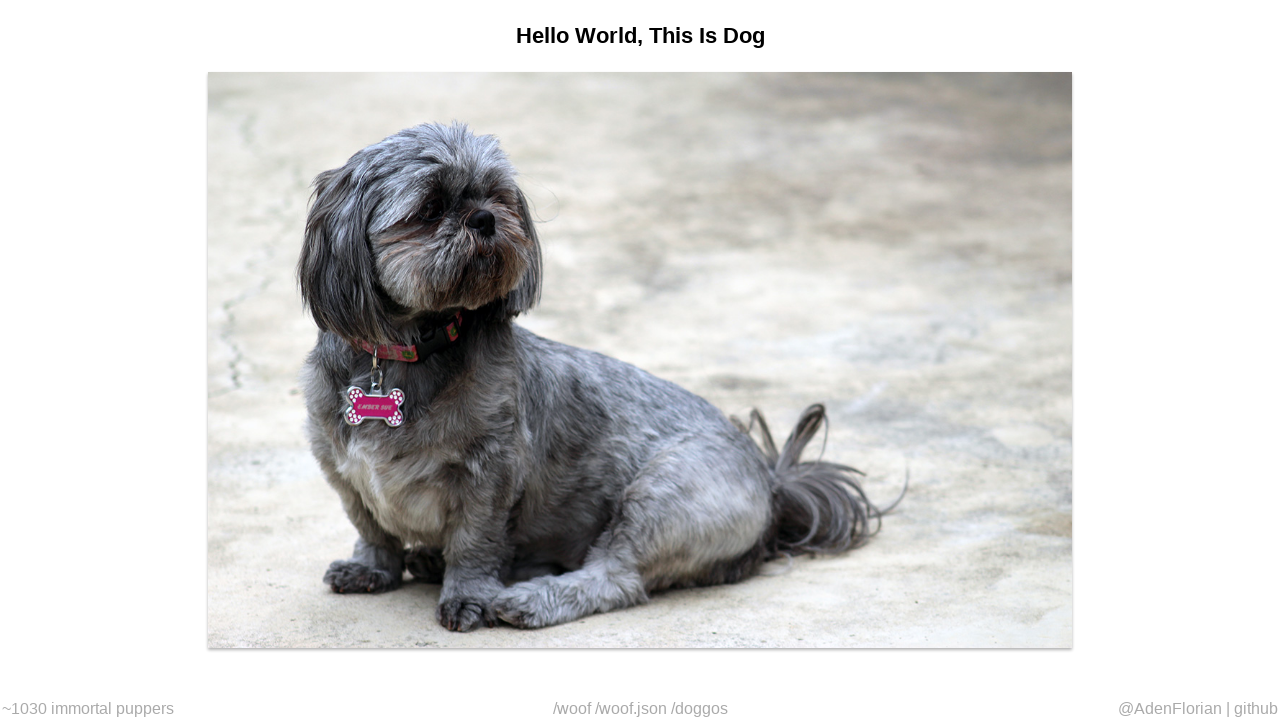

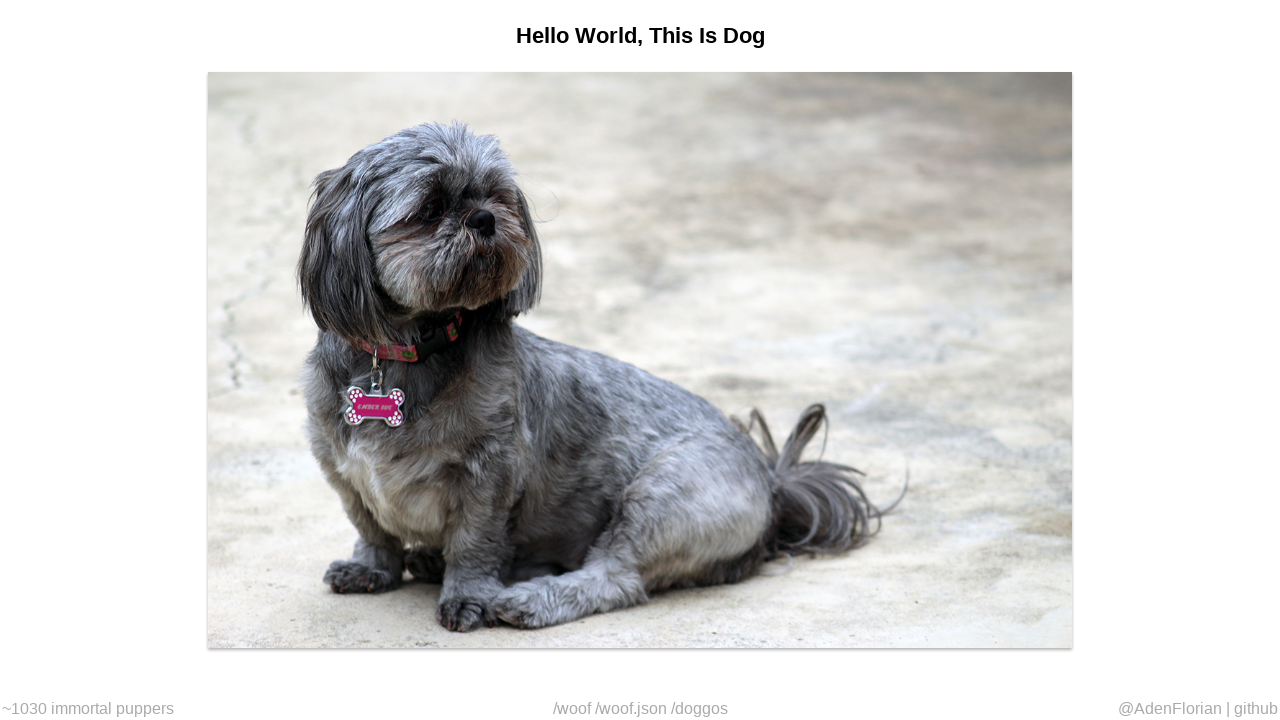